Tests the search functionality by navigating to the search page, entering a programming language name, and verifying that search results contain the search term

Starting URL: https://www.99-bottles-of-beer.net/

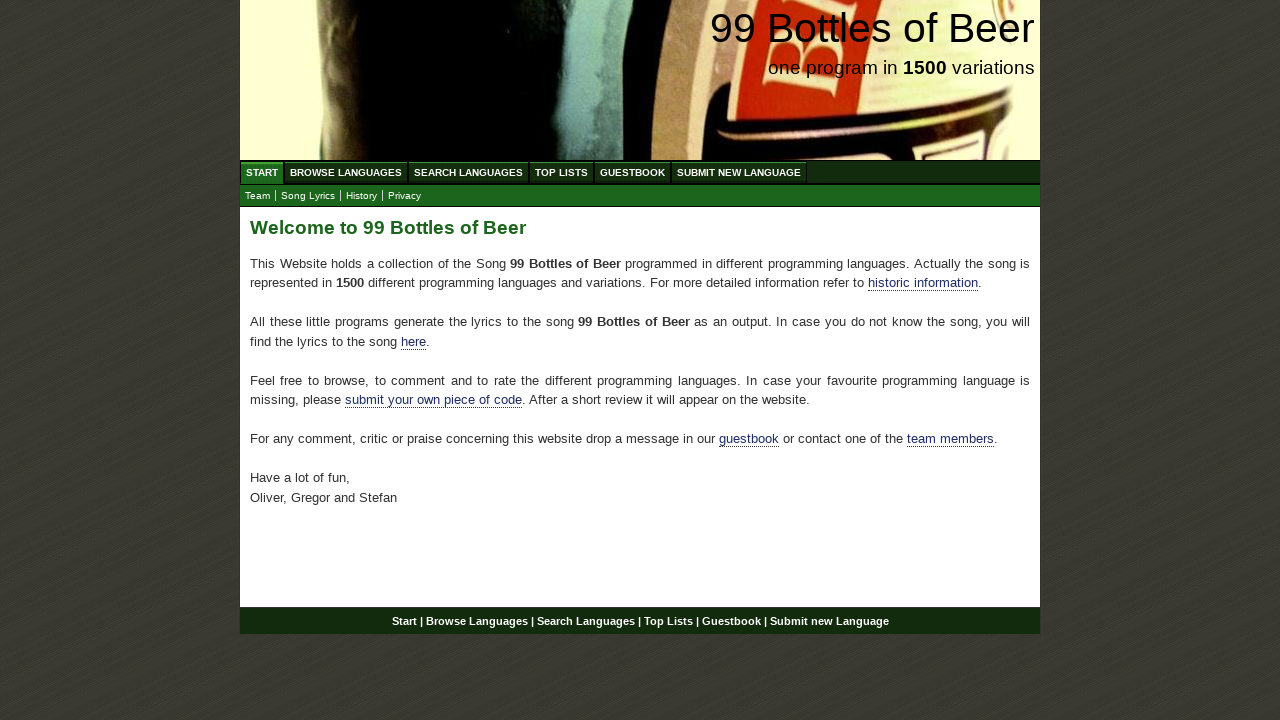

Clicked on Search Languages menu at (468, 172) on xpath=//ul[@id='menu']/li/a[@href='/search.html']
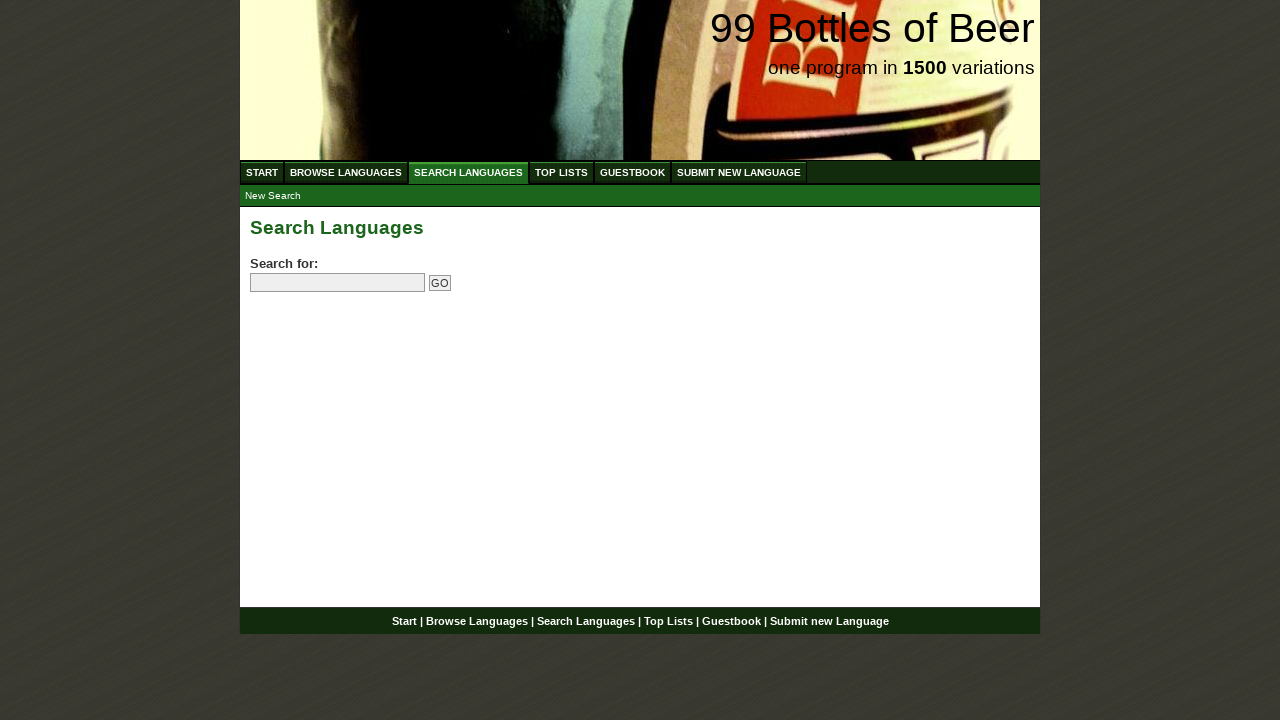

Clicked on the search field at (338, 283) on input[name='search']
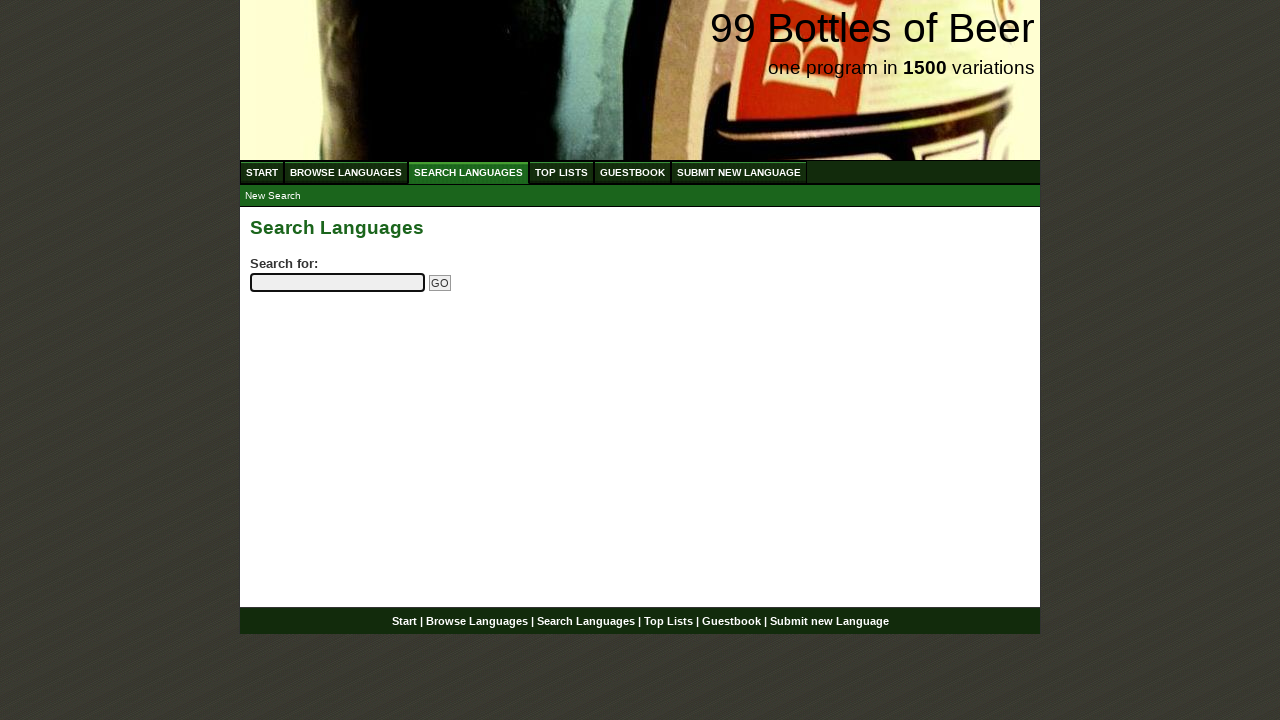

Entered 'python' in the search field on input[name='search']
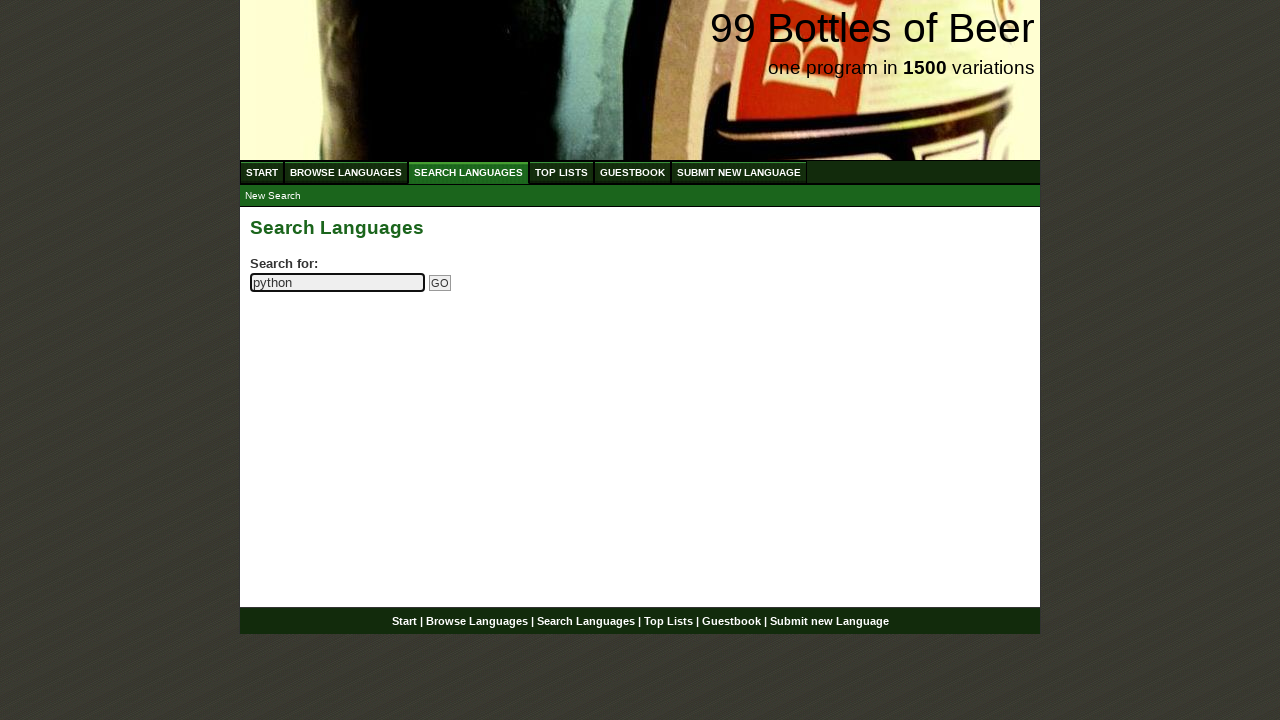

Clicked the Go button to submit search at (440, 283) on input[name='submitsearch']
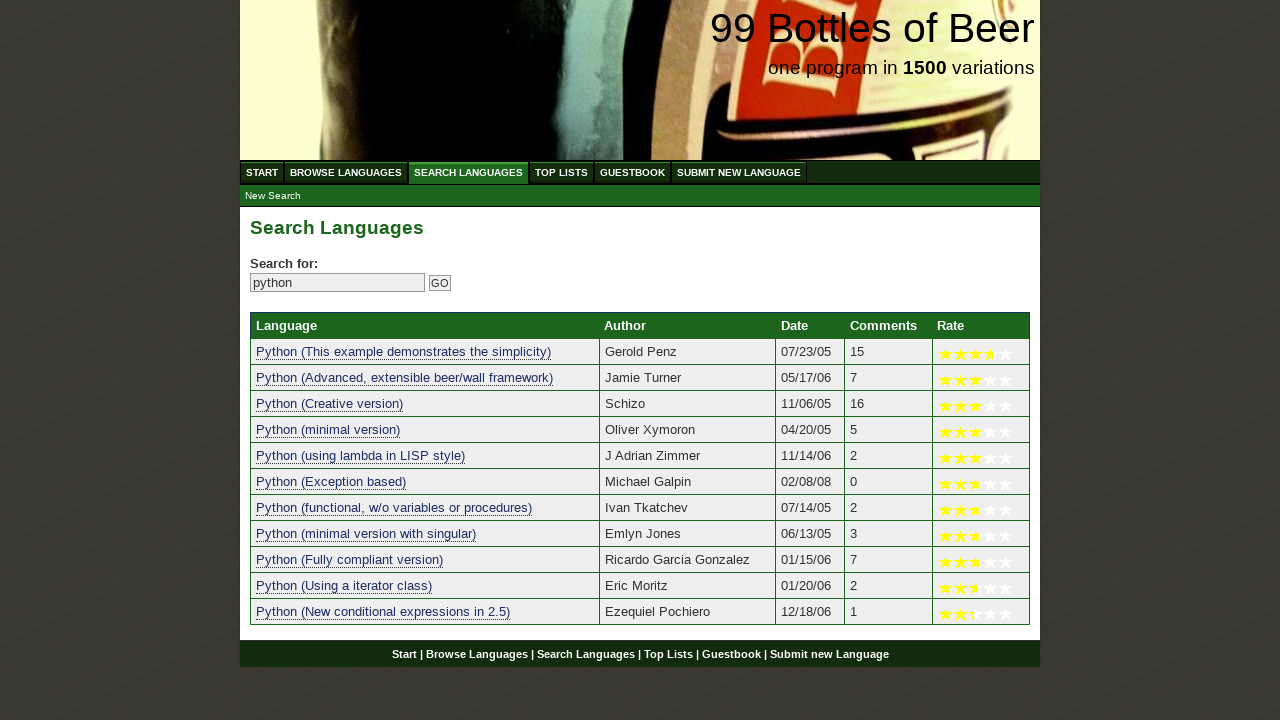

Search results loaded successfully
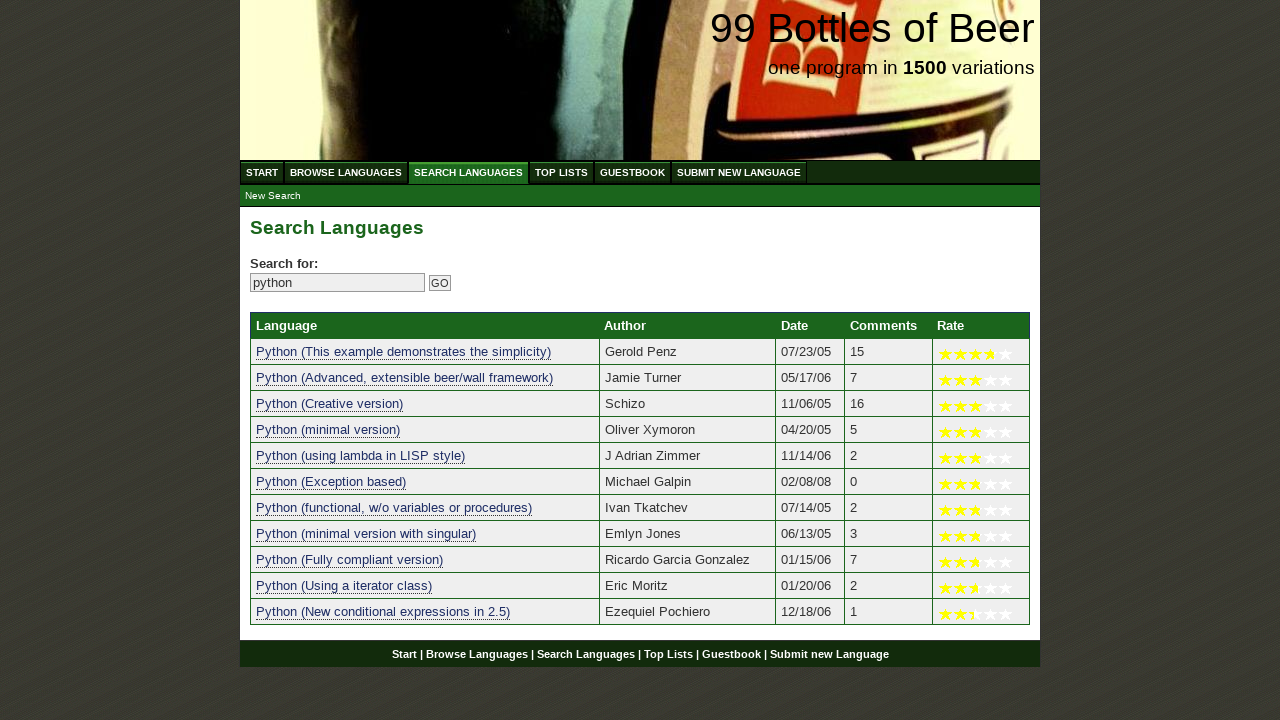

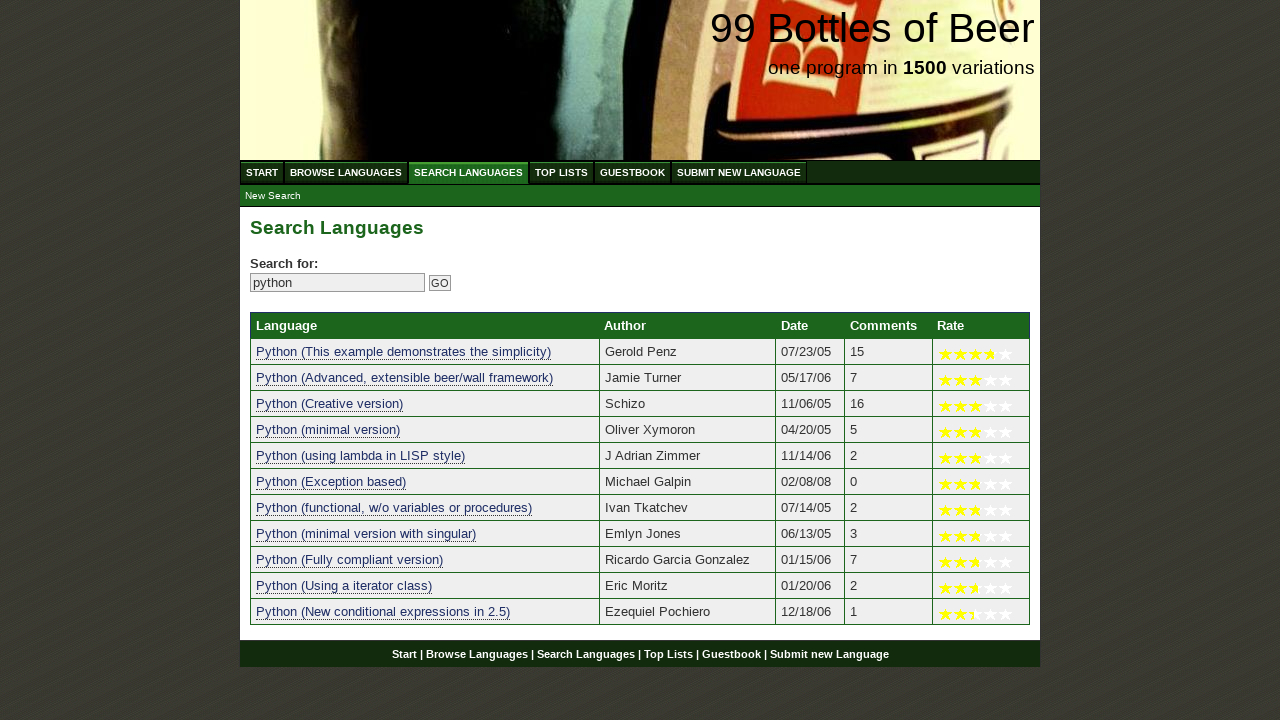